Tests browser window handling by clicking a button that opens a new window, then switching to the new window and verifying the page title.

Starting URL: https://www.leafground.com/window.xhtml

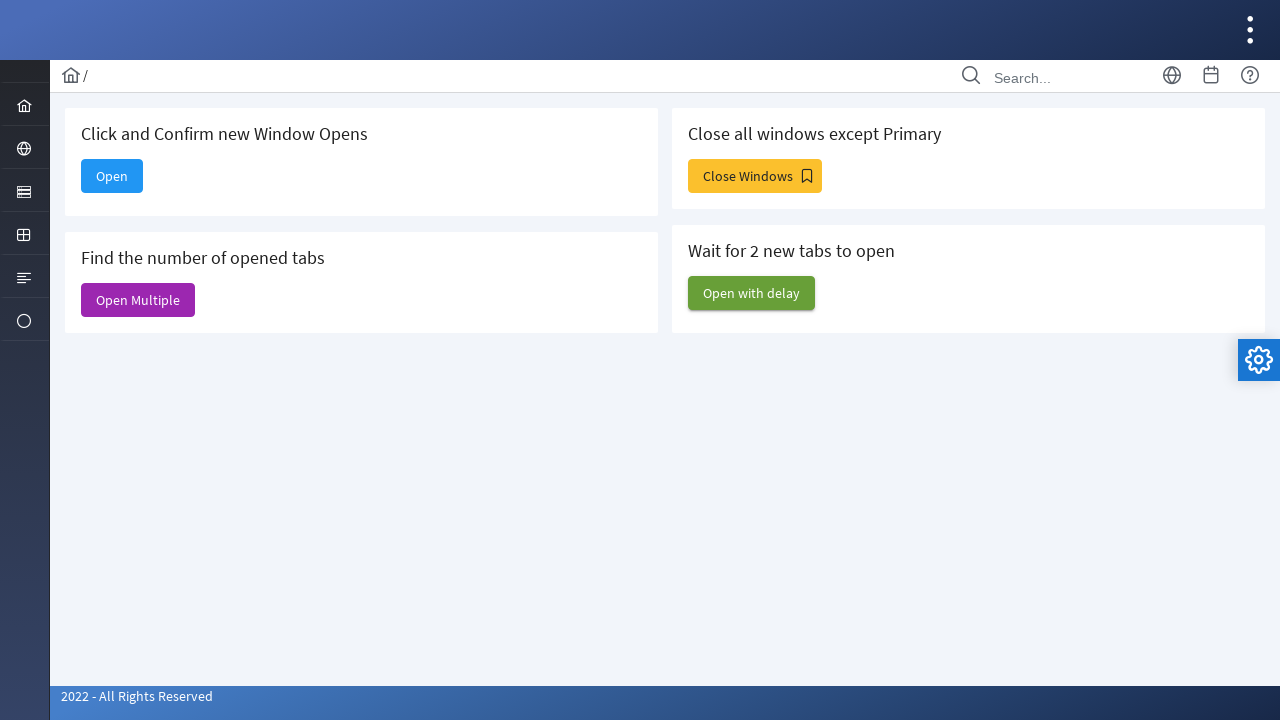

Clicked 'Open' button to open a new window at (112, 176) on xpath=//span[text()='Open']
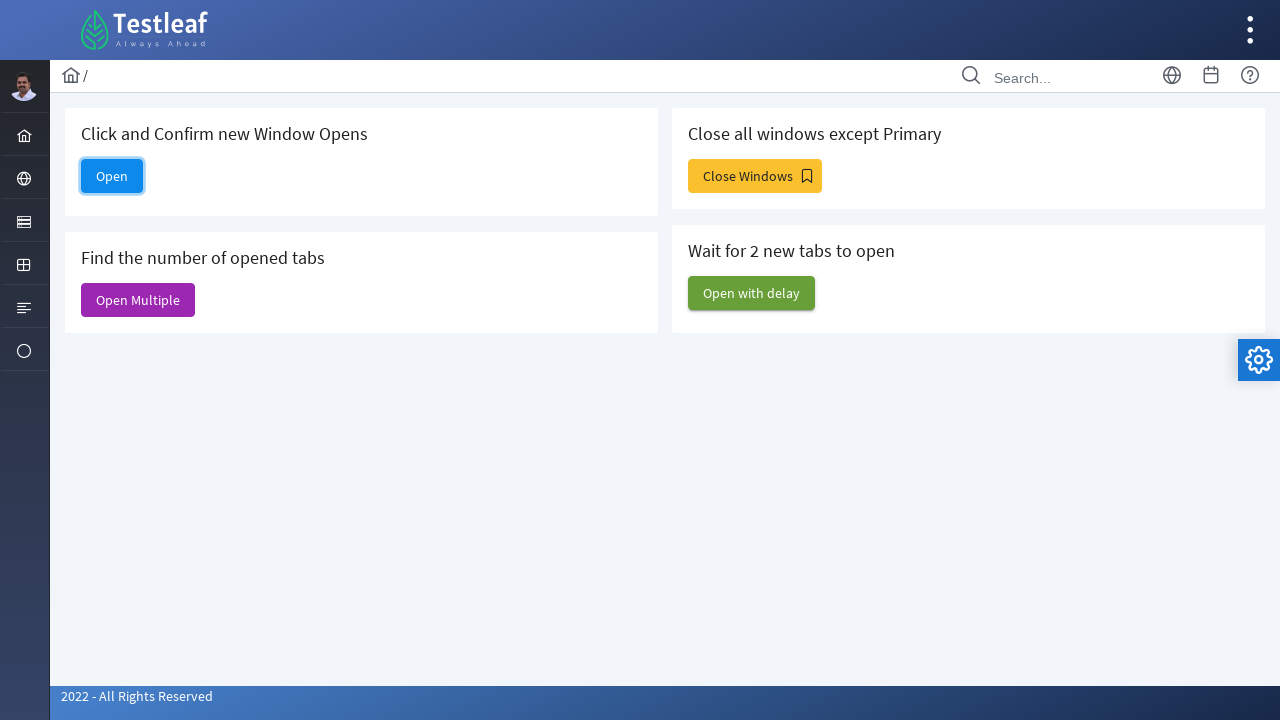

New window/page opened and reference obtained
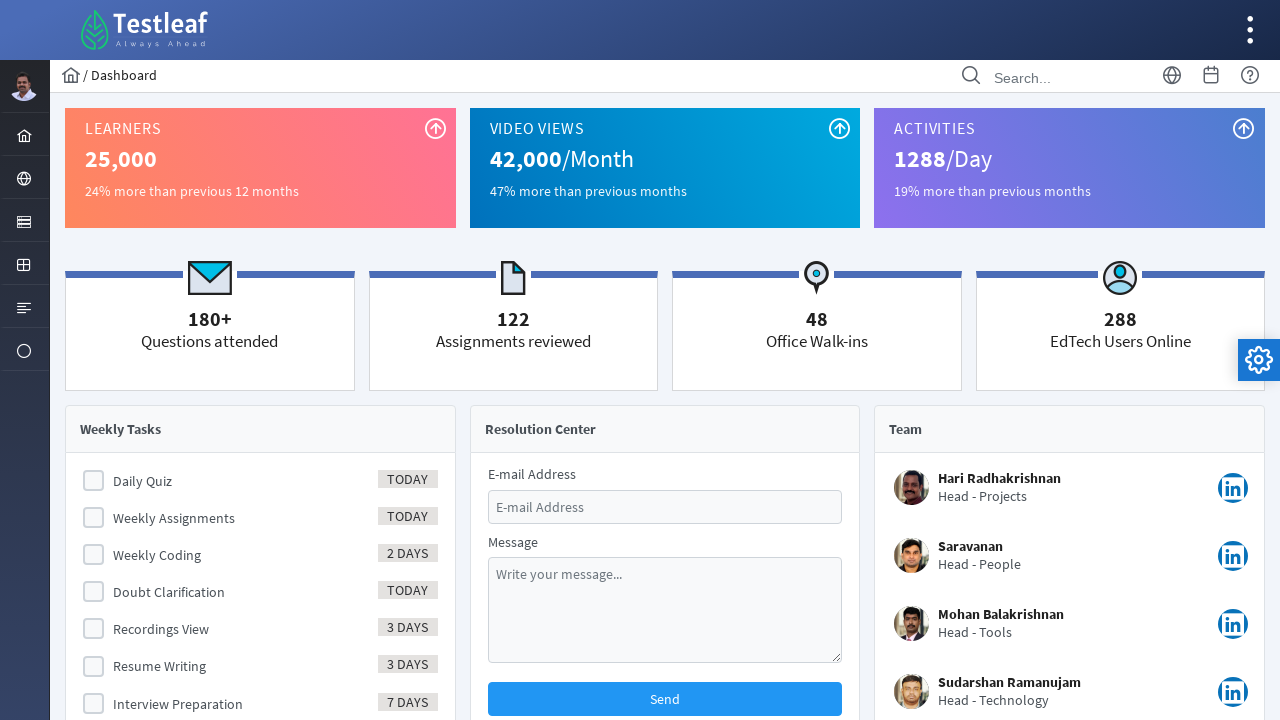

New page finished loading
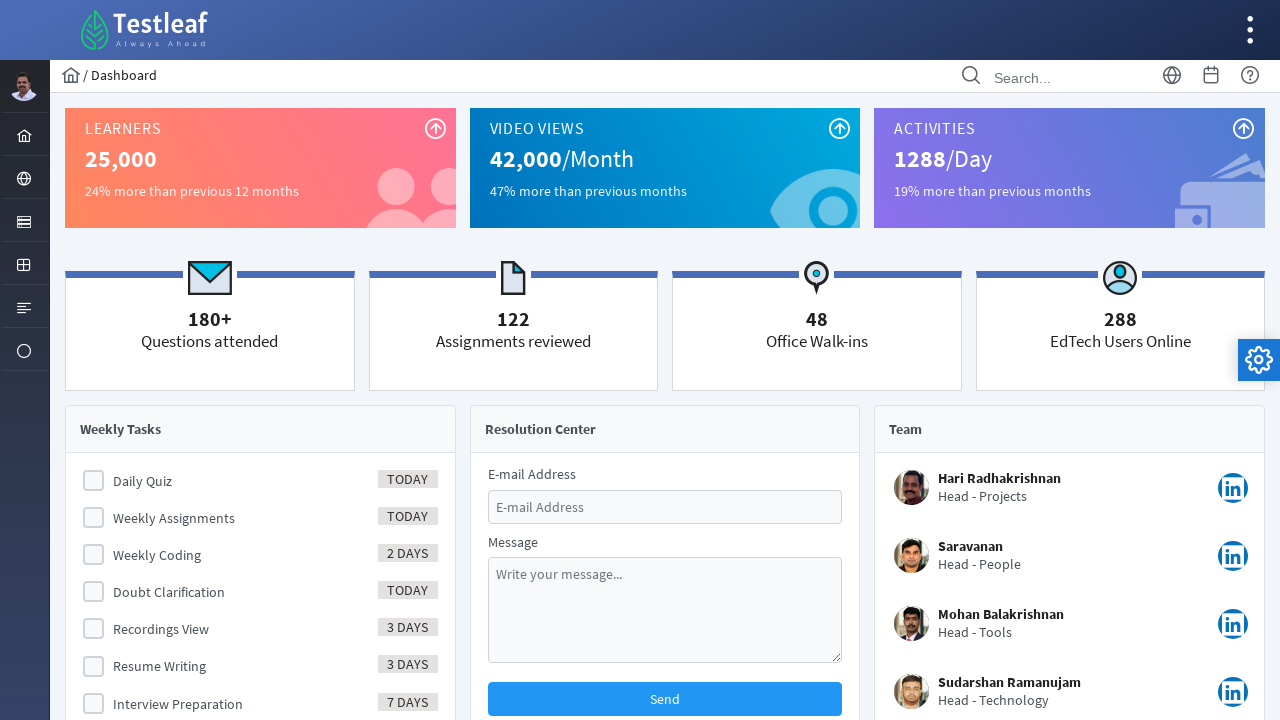

Verified new page title: Dashboard
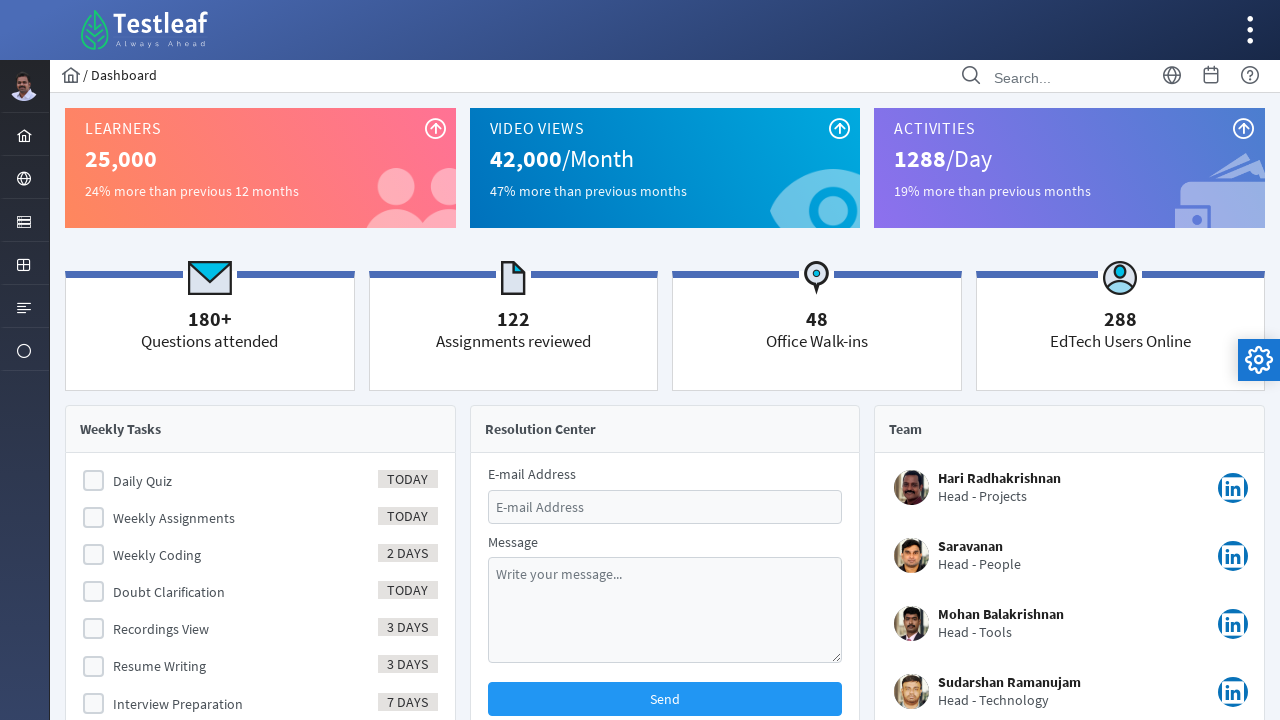

Switched focus to the new page
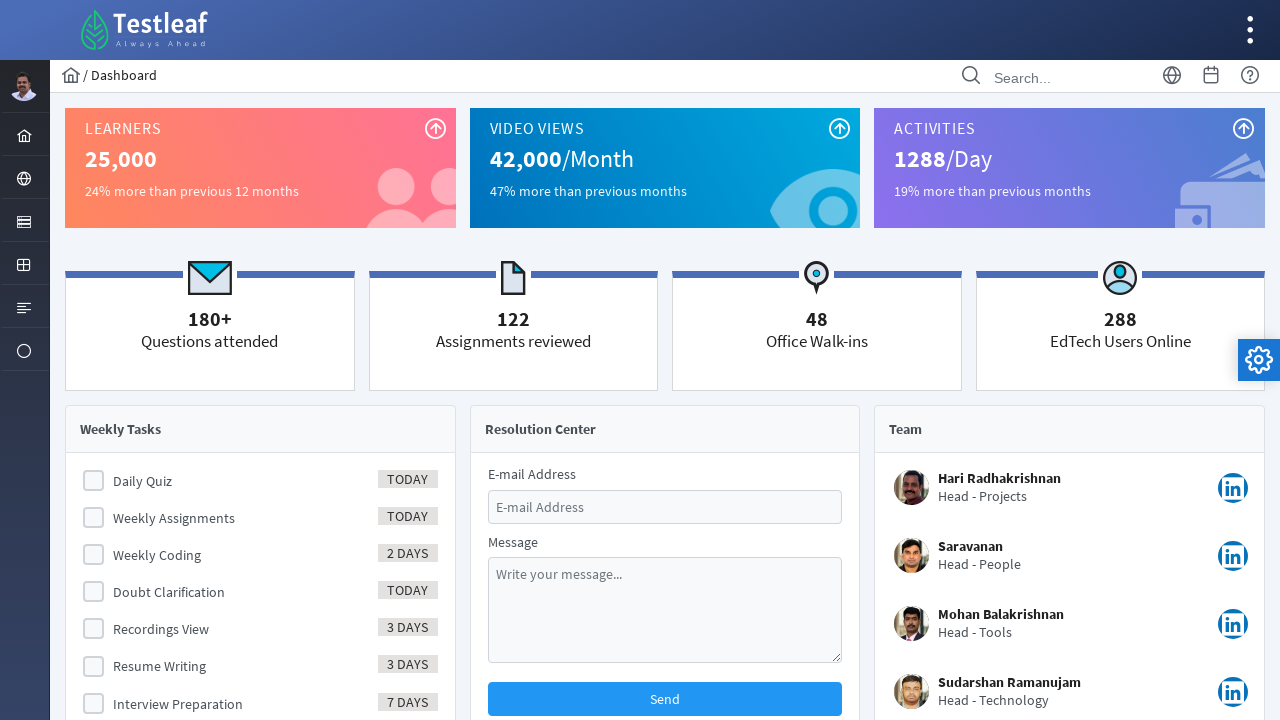

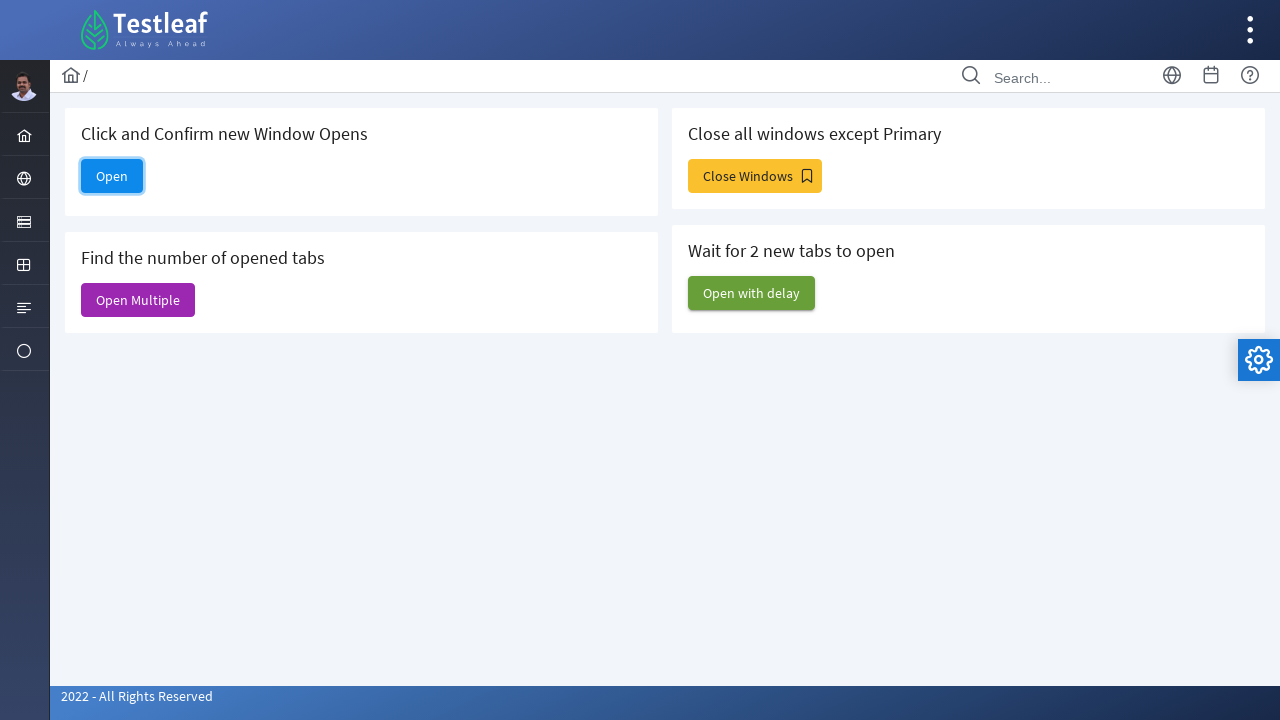